Navigates to the DemoQA select menu page and maximizes the browser window to verify the page loads correctly

Starting URL: https://demoqa.com/select-menu

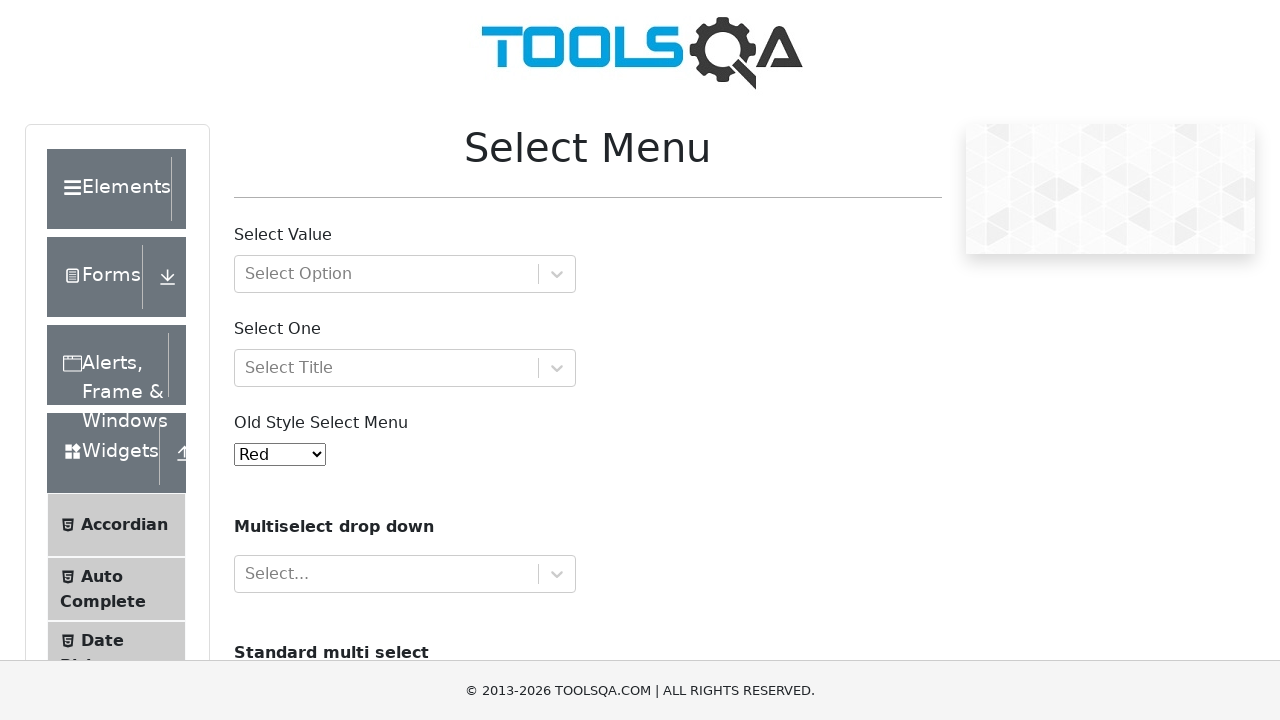

Navigated to DemoQA select menu page
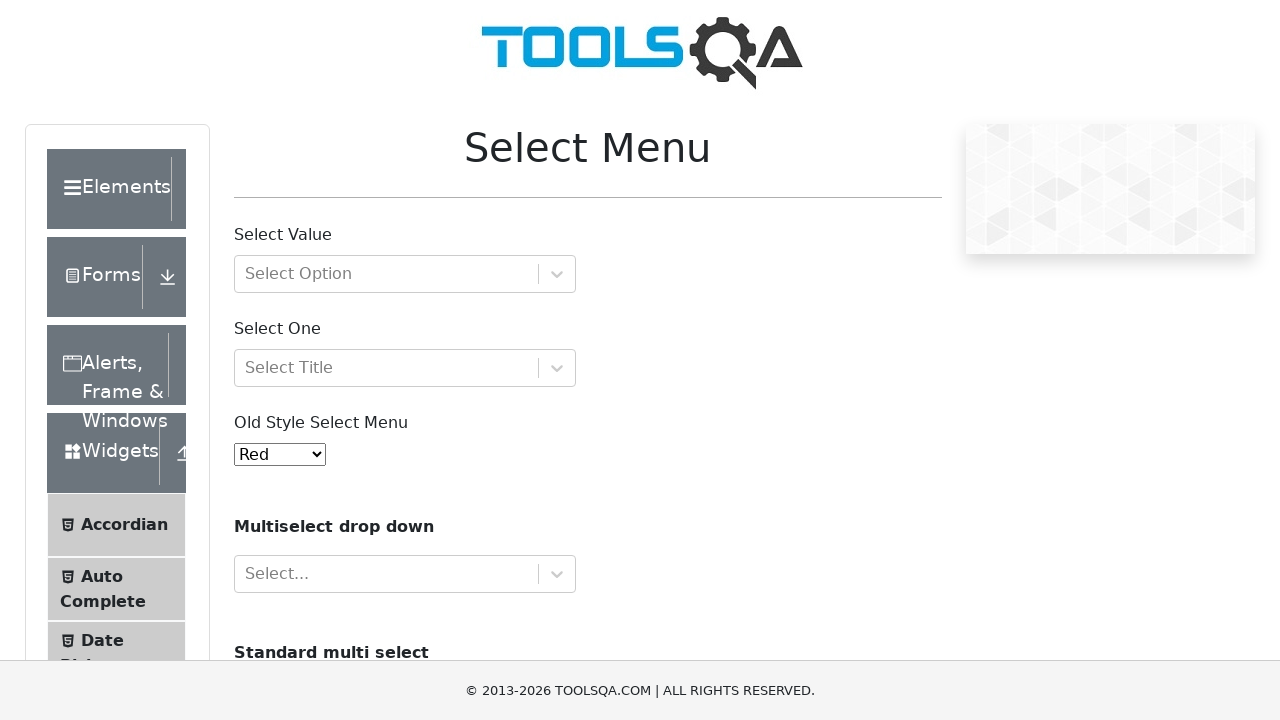

Set viewport size to 1920x1080
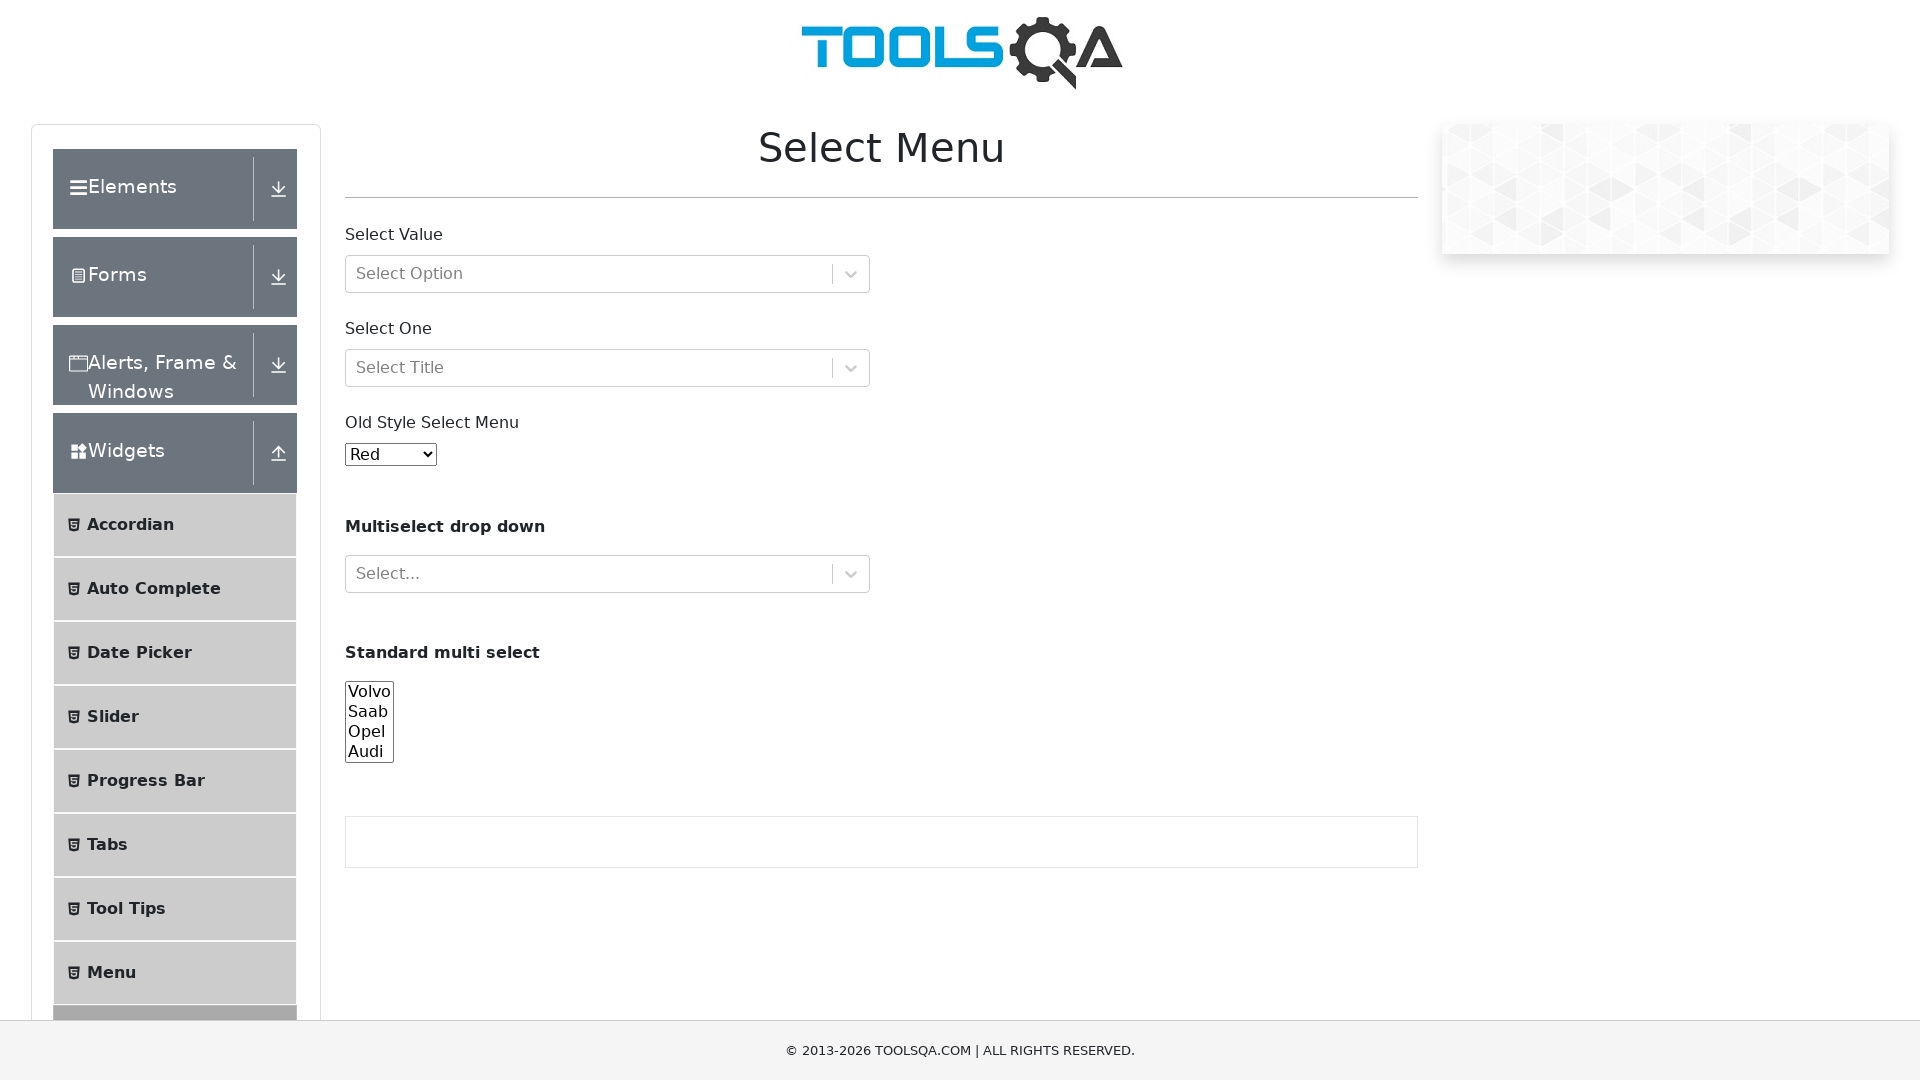

Page DOM content loaded
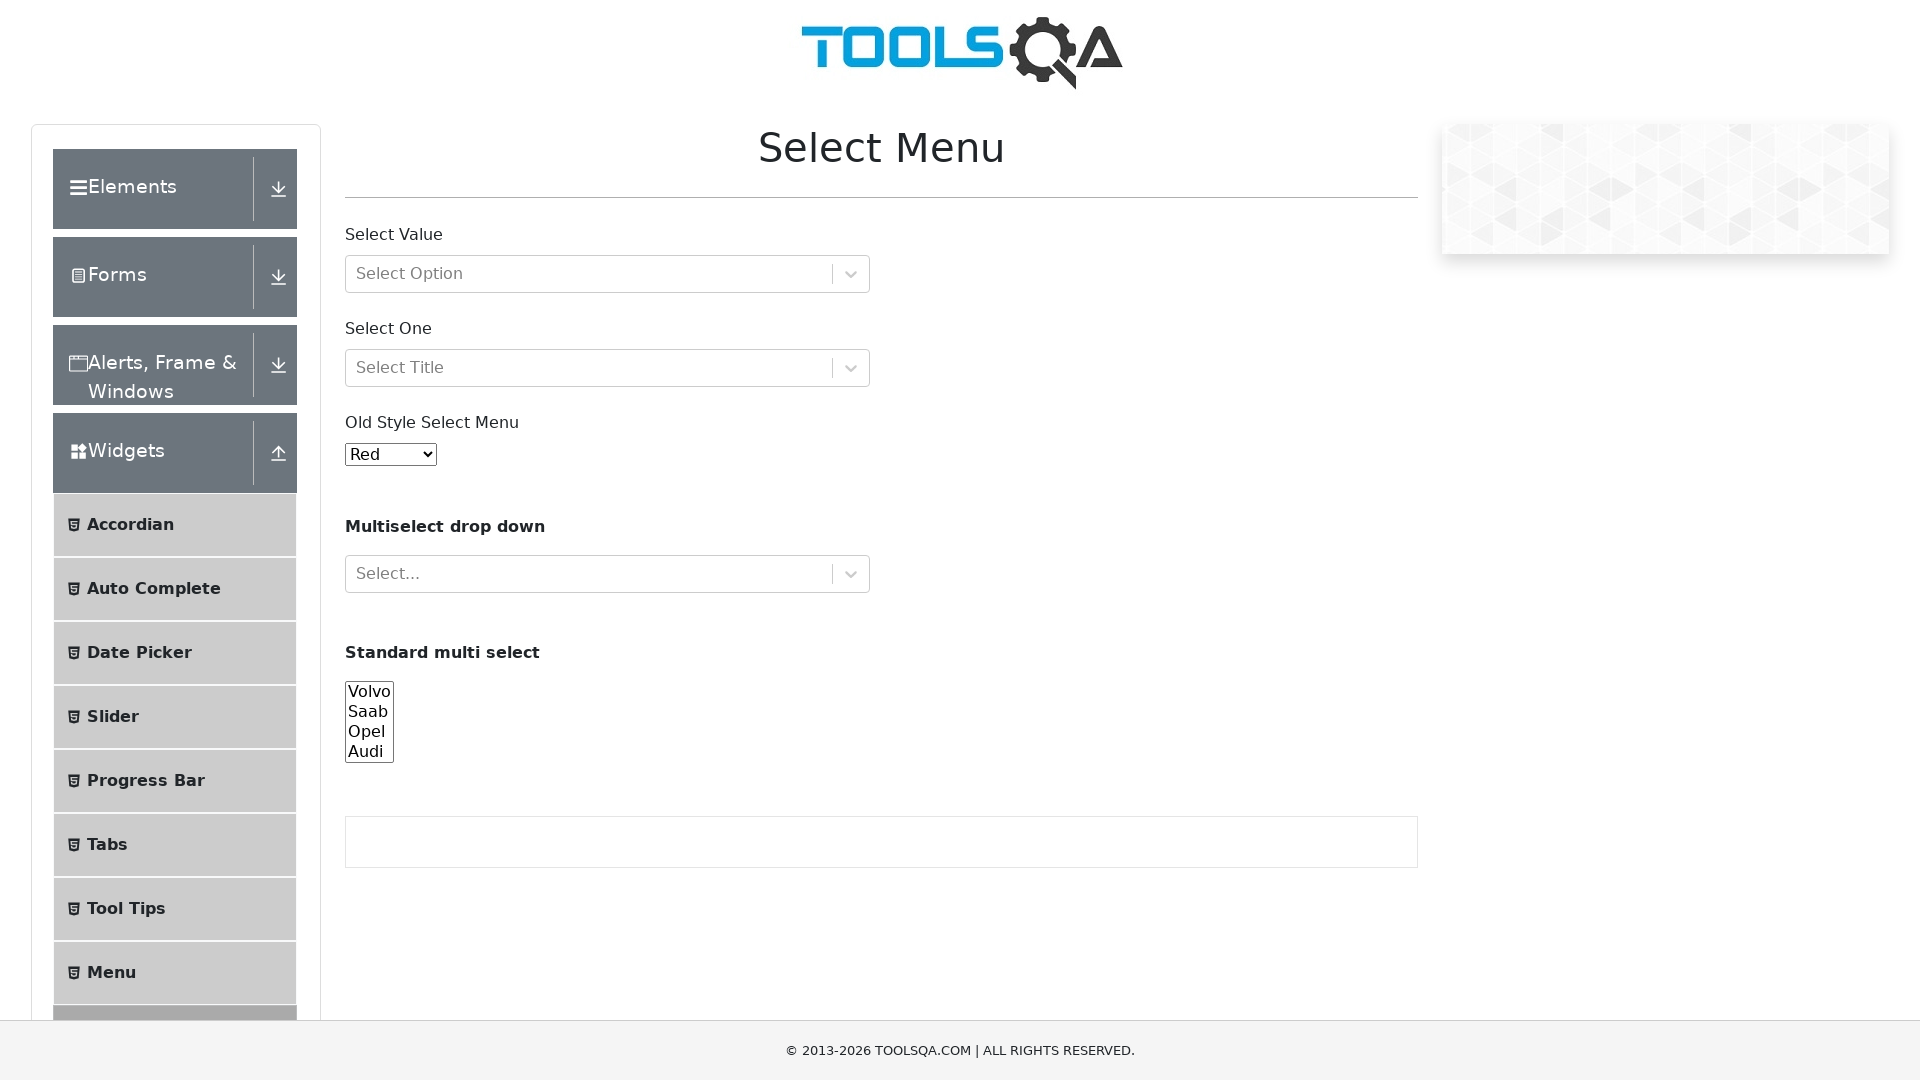

Select menu element '#withOptGroup' is visible
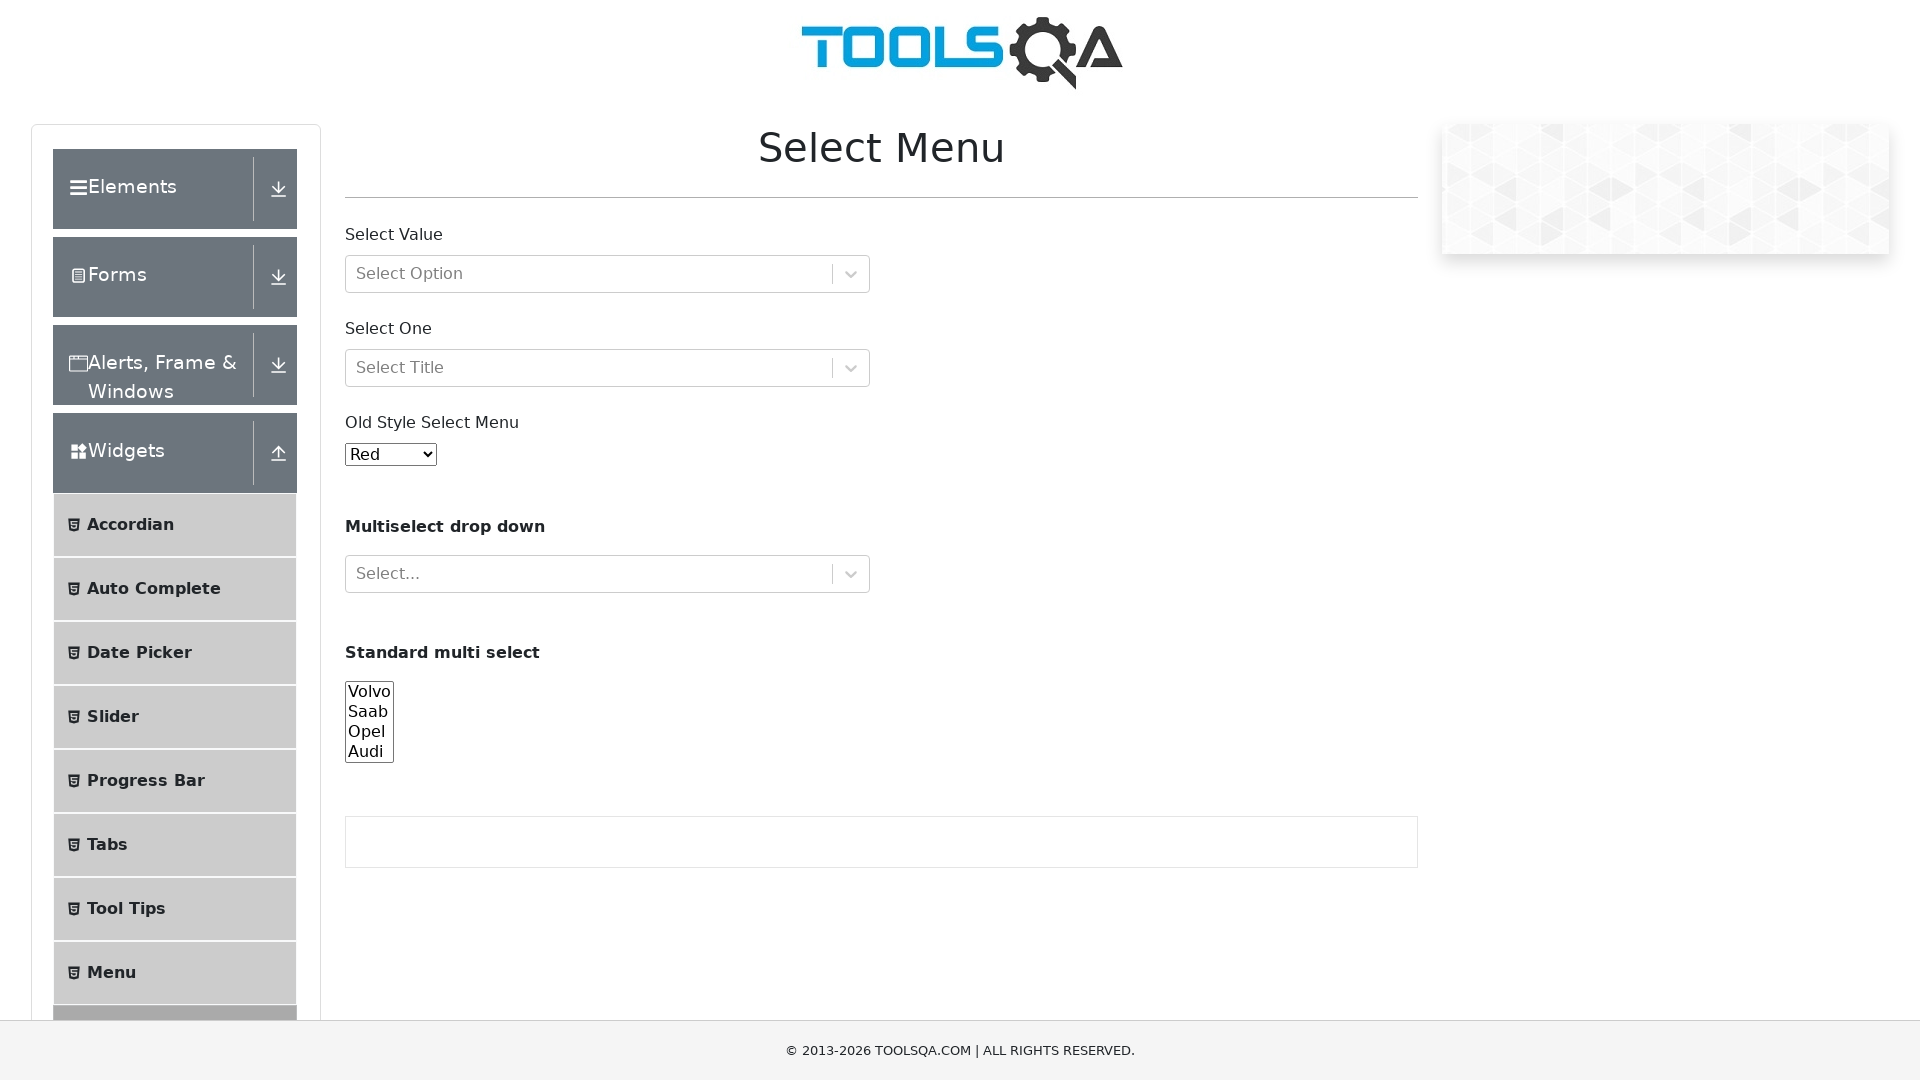

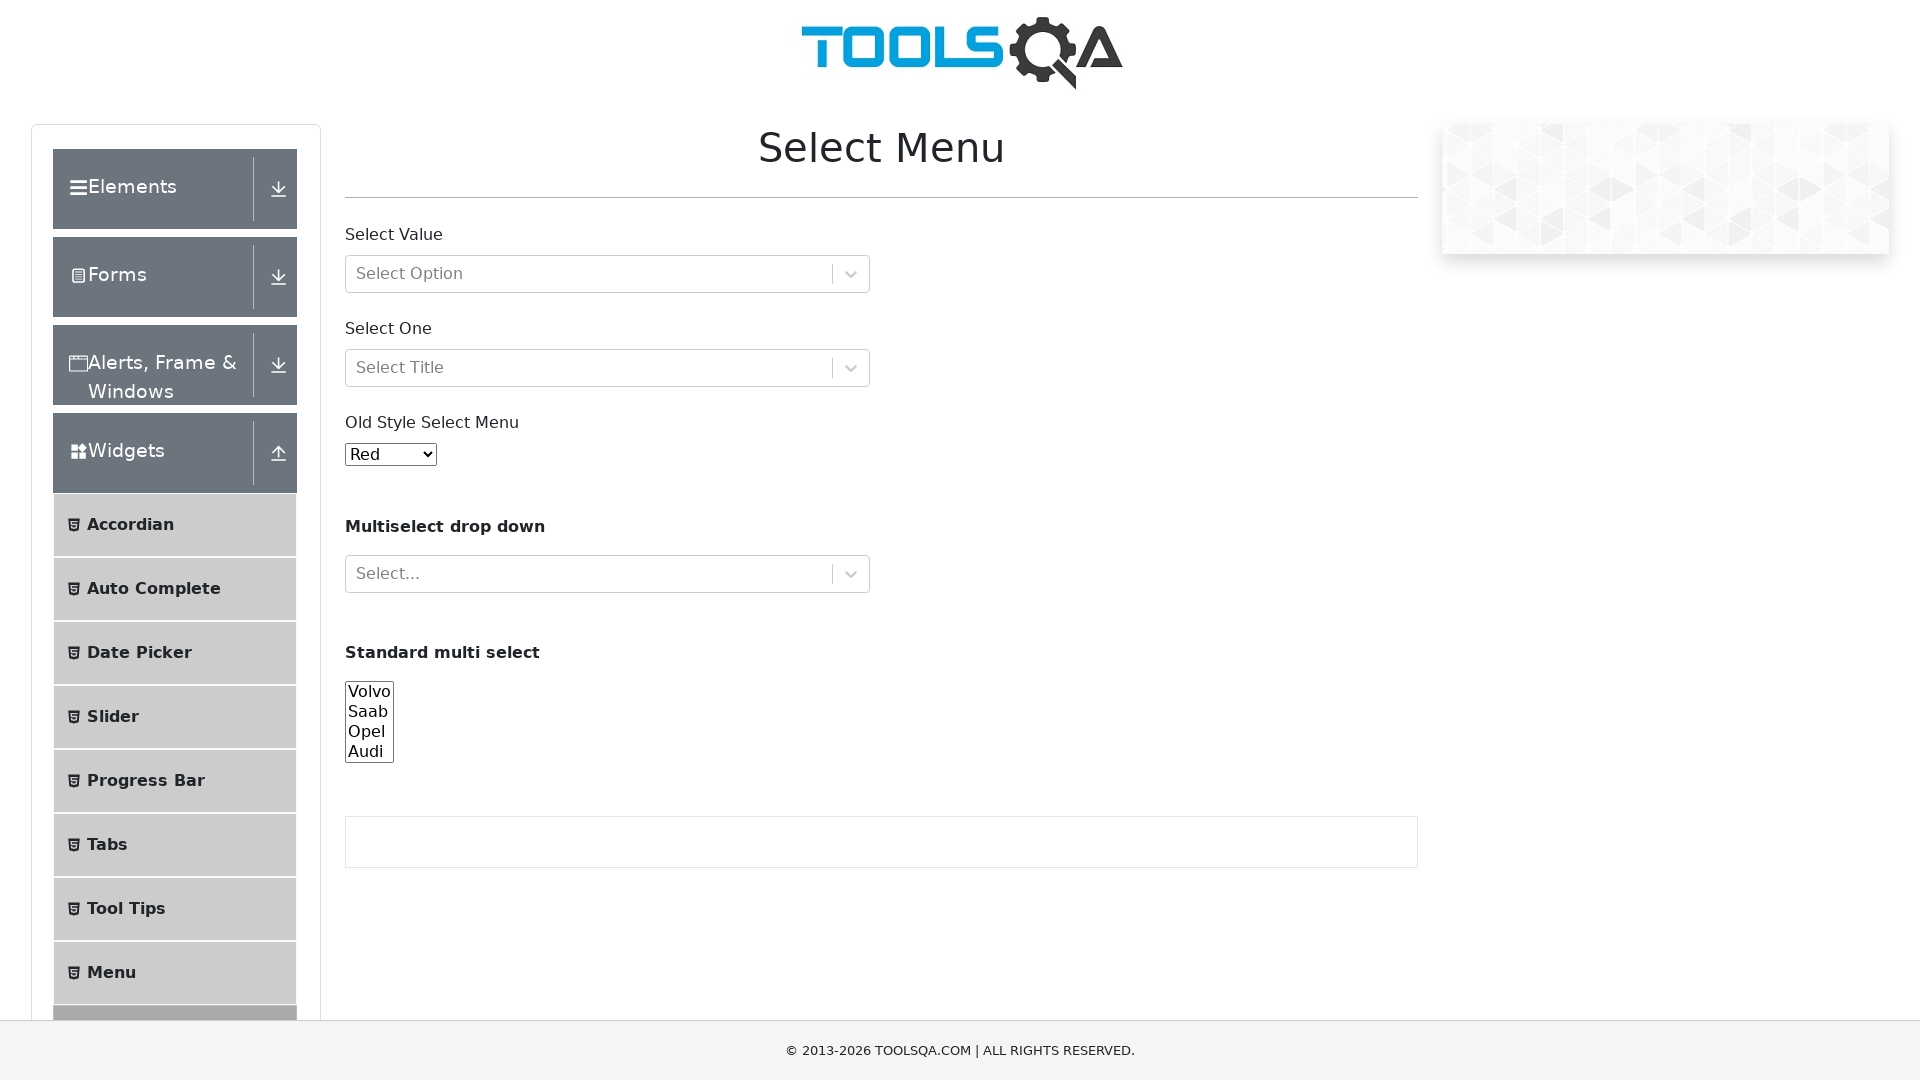